Fills and submits GitHub's advanced code search form by entering a search term, repository owner, date filter, and selecting a programming language, then waits for search results to load.

Starting URL: https://github.com/search/advanced

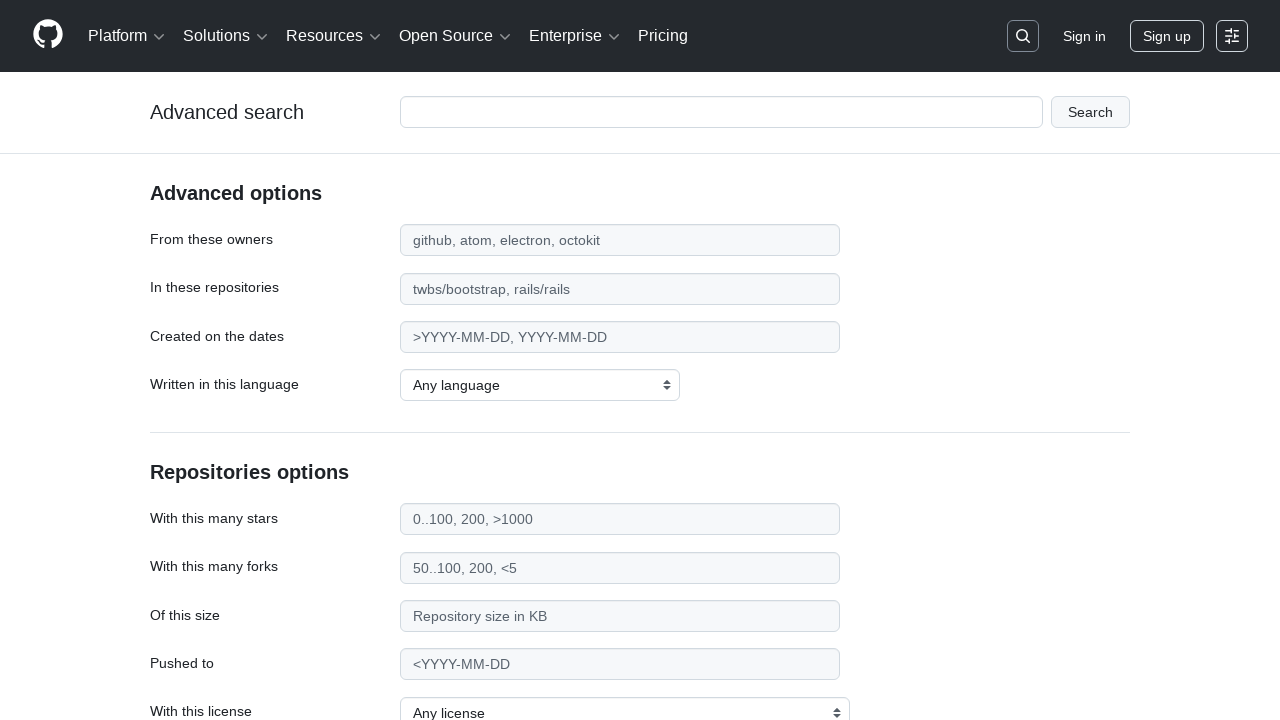

Filled main search input with 'apify-js' on #adv_code_search input.js-advanced-search-input
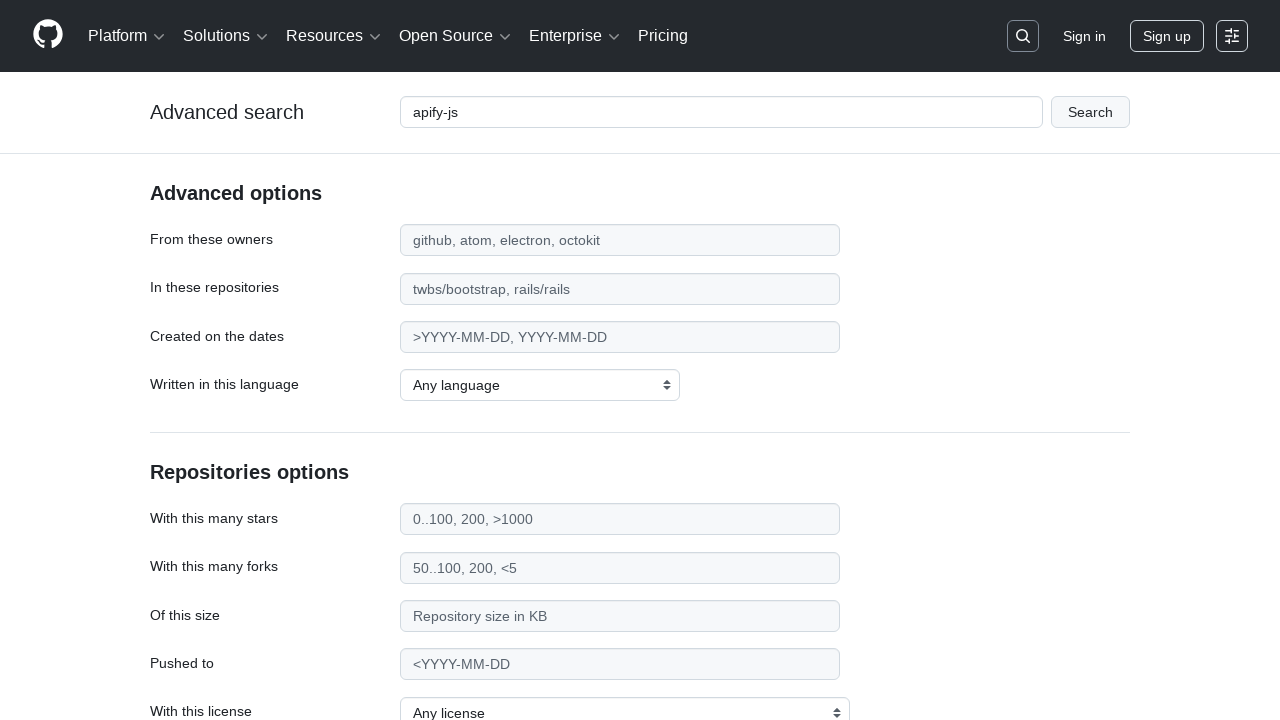

Filled repository owner field with 'apify' on #search_from
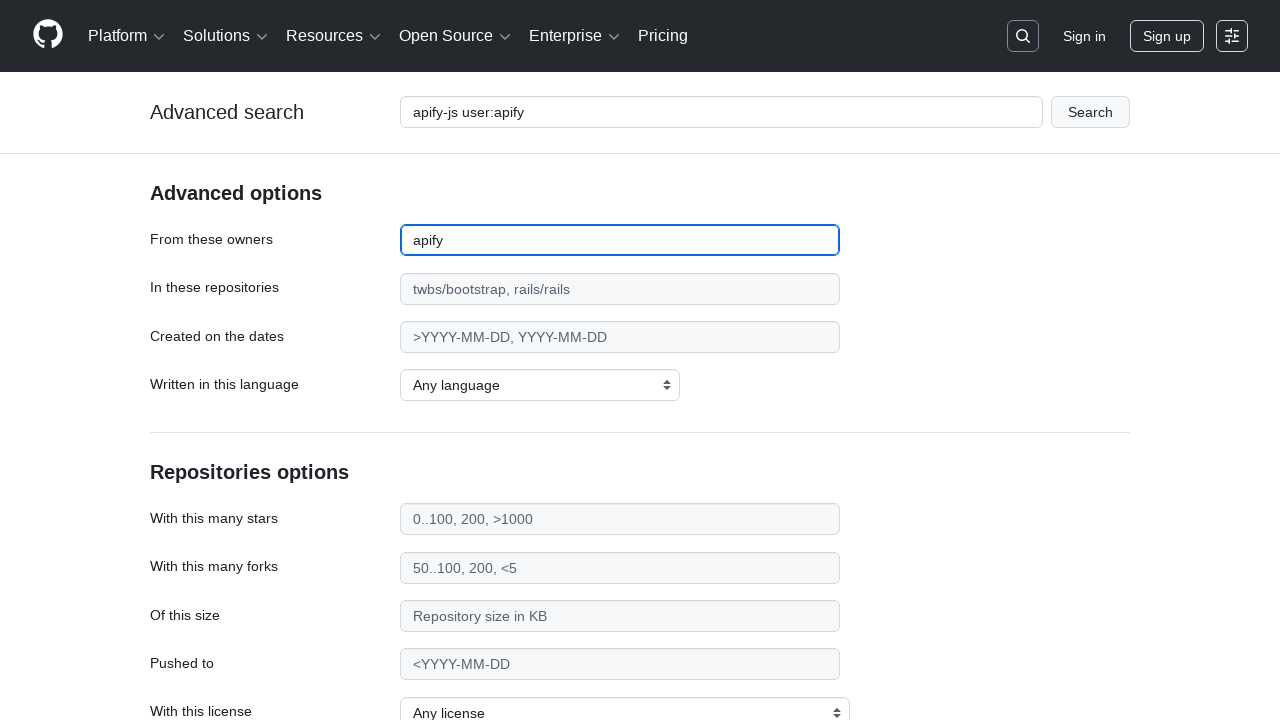

Filled date filter field with '>2015' on #search_date
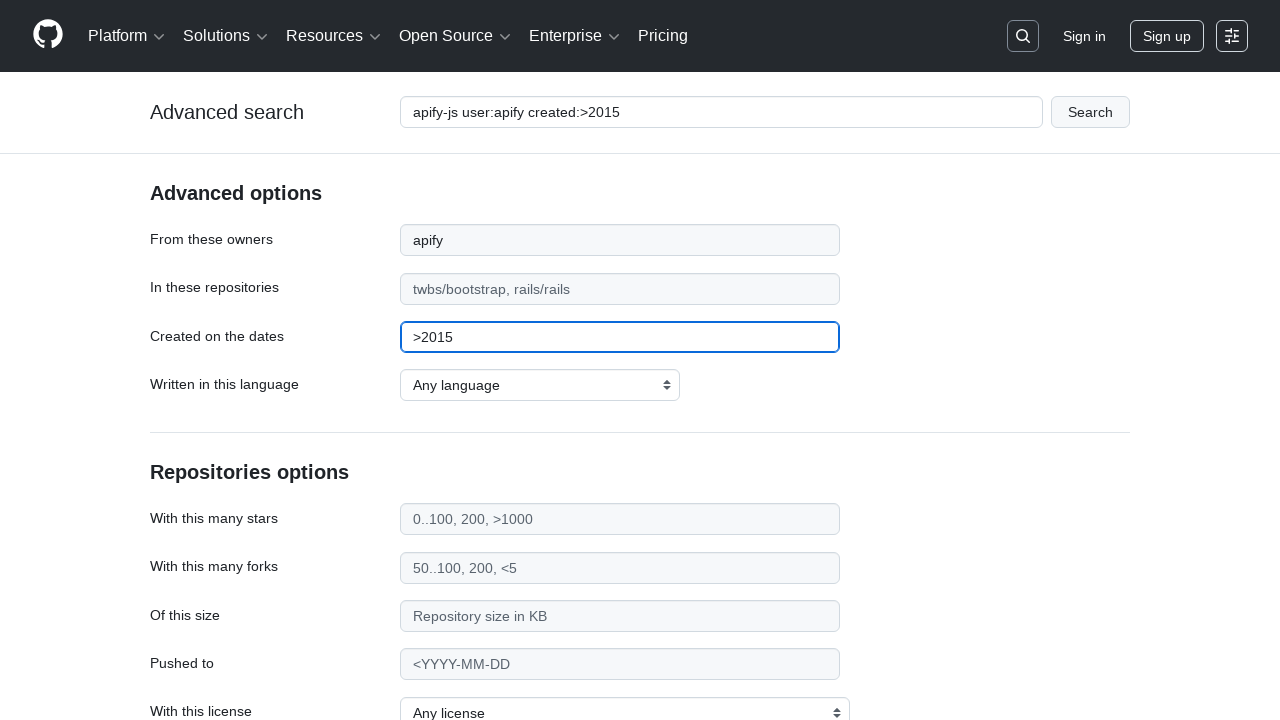

Selected JavaScript as the programming language on select#search_language
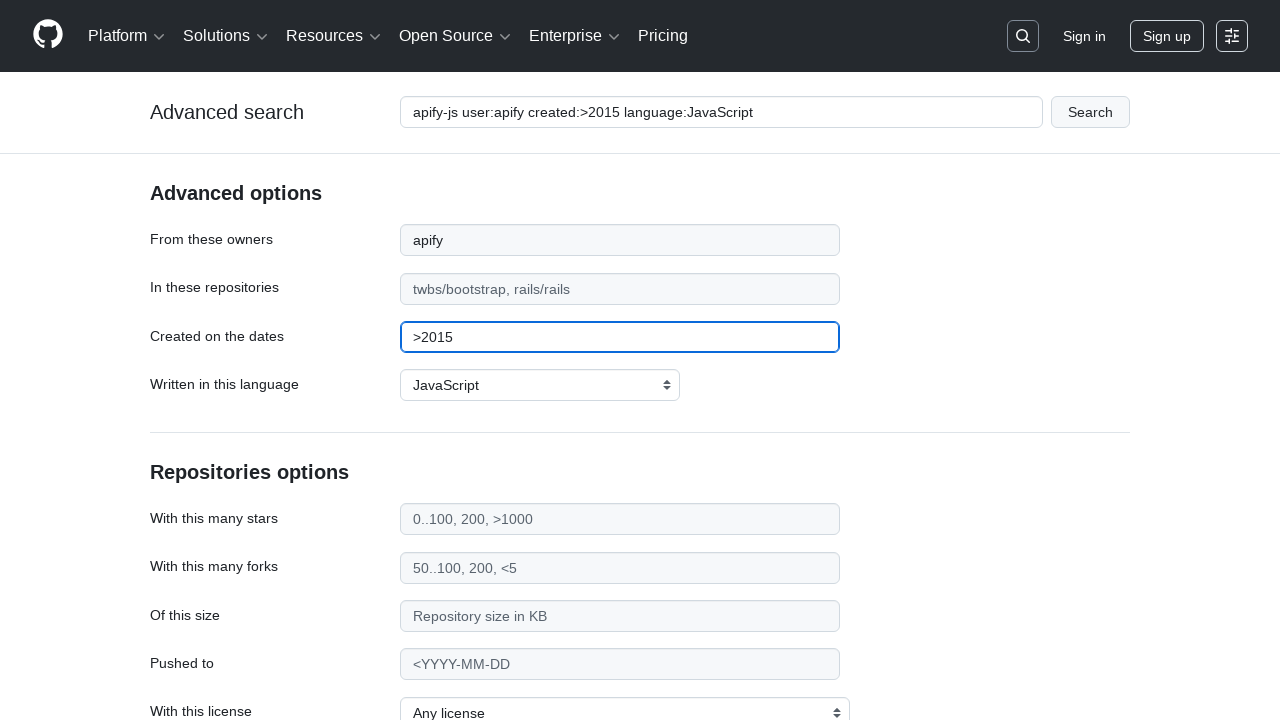

Clicked submit button to perform advanced code search at (1090, 112) on #adv_code_search button[type="submit"]
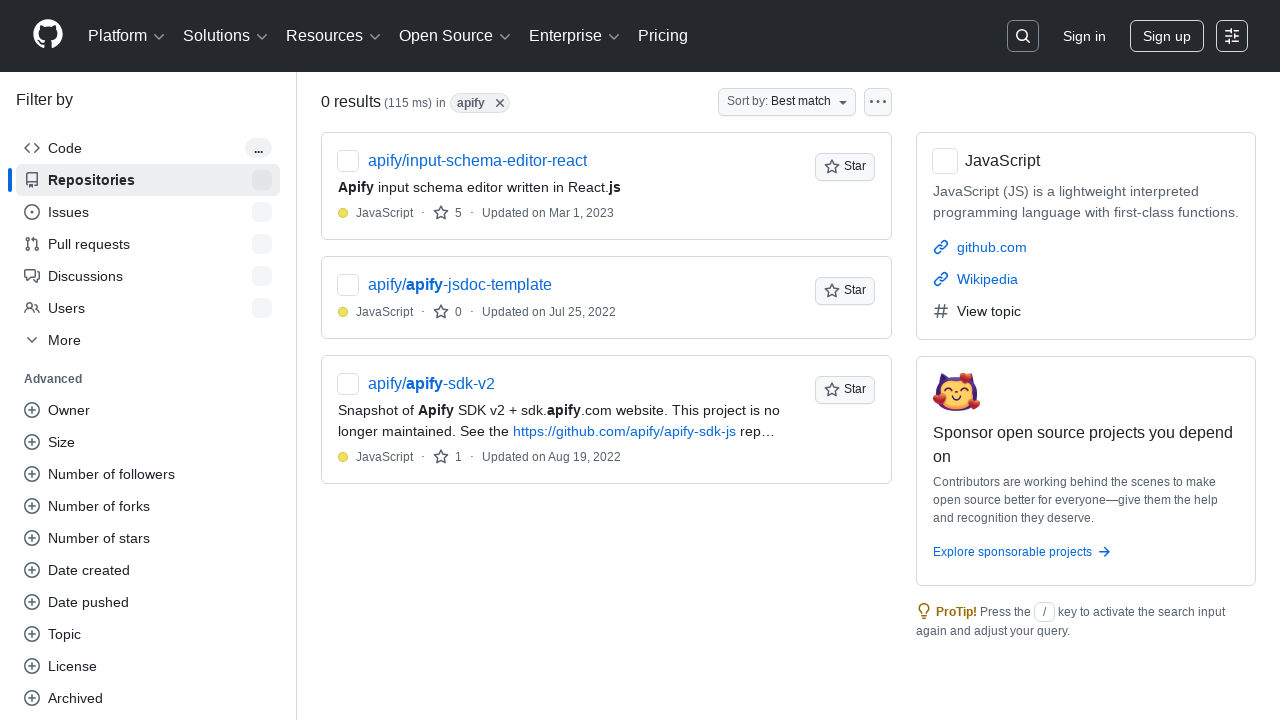

Search results loaded successfully
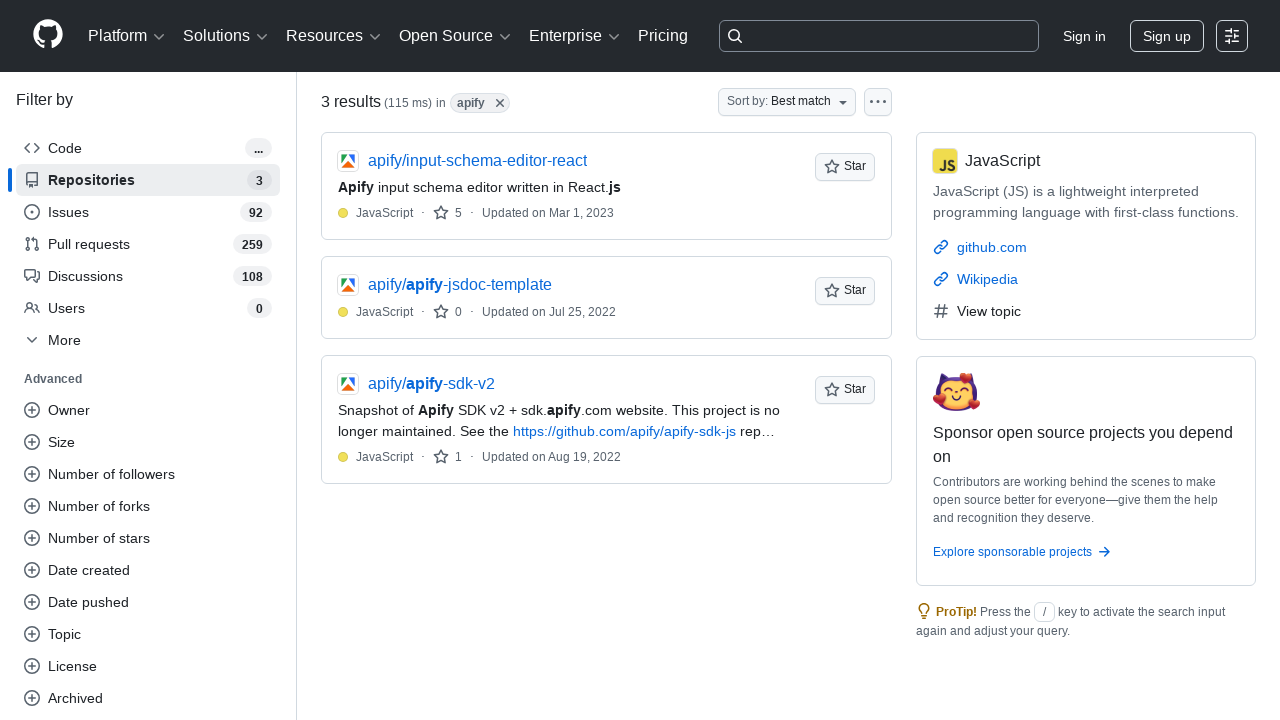

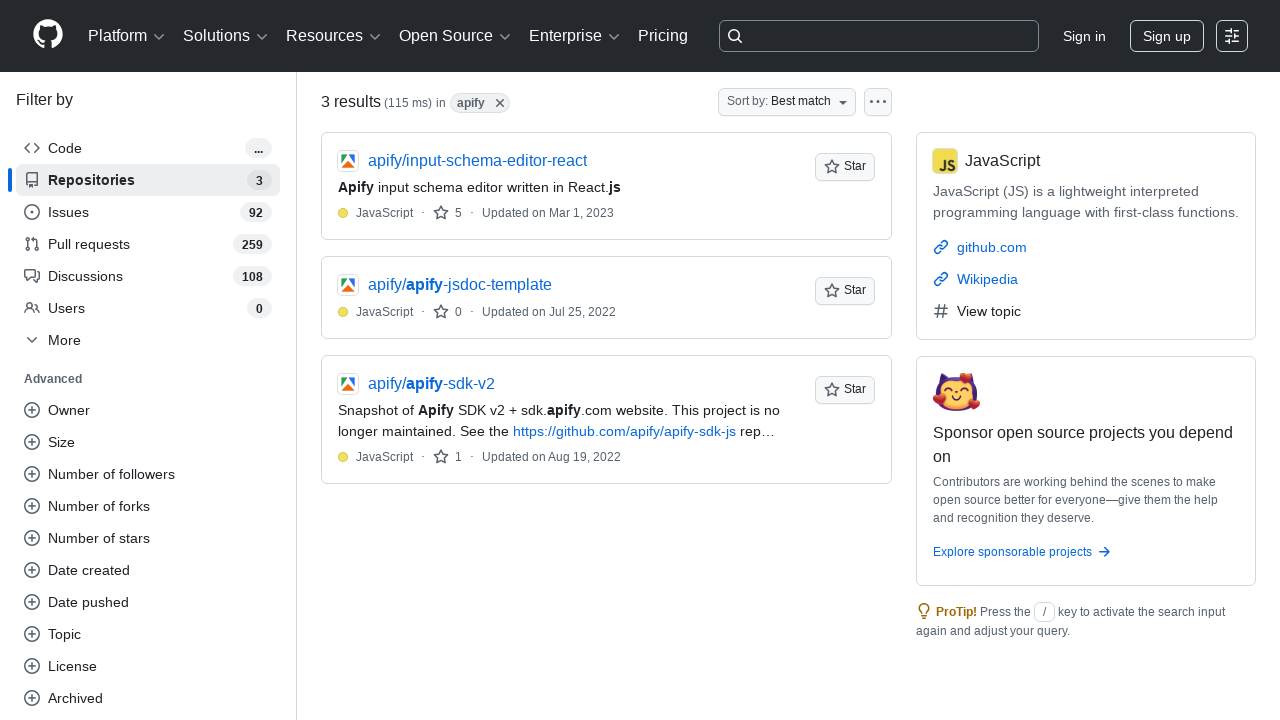